Tests handling a simple JavaScript alert by clicking a button to trigger the alert and then accepting it

Starting URL: https://demoqa.com/alerts

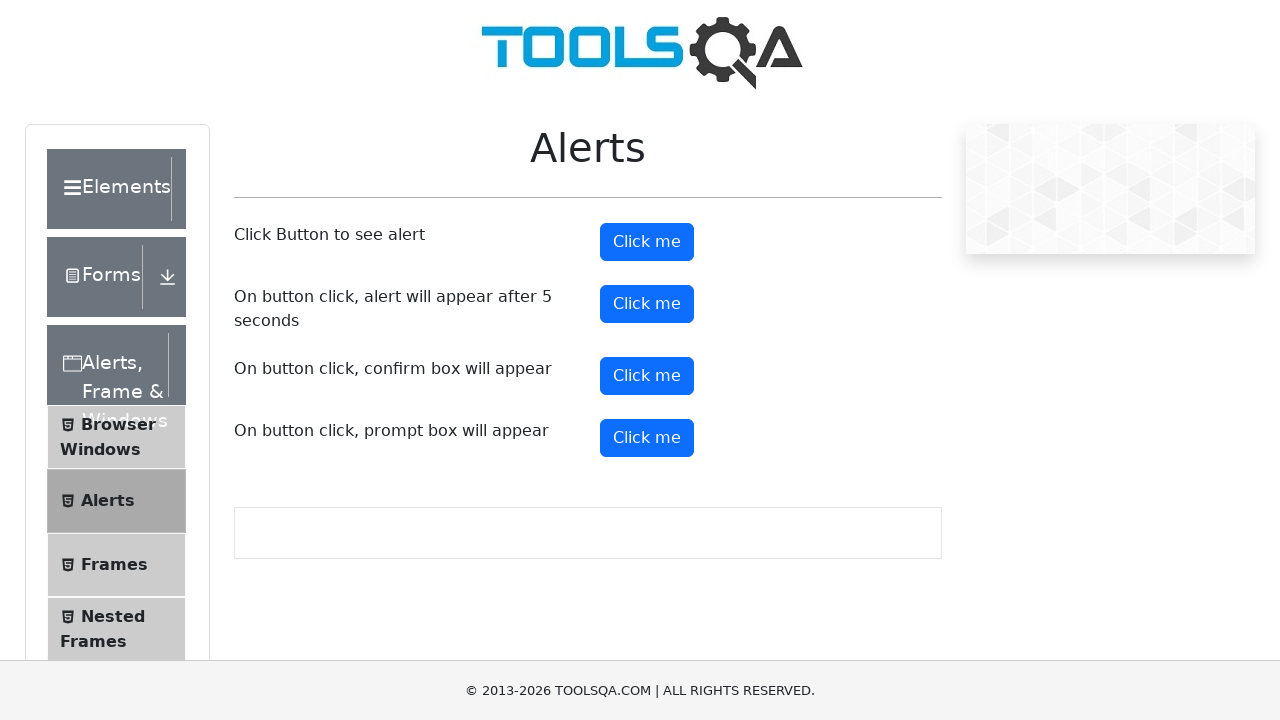

Clicked alert button to trigger simple JavaScript alert at (647, 242) on #alertButton
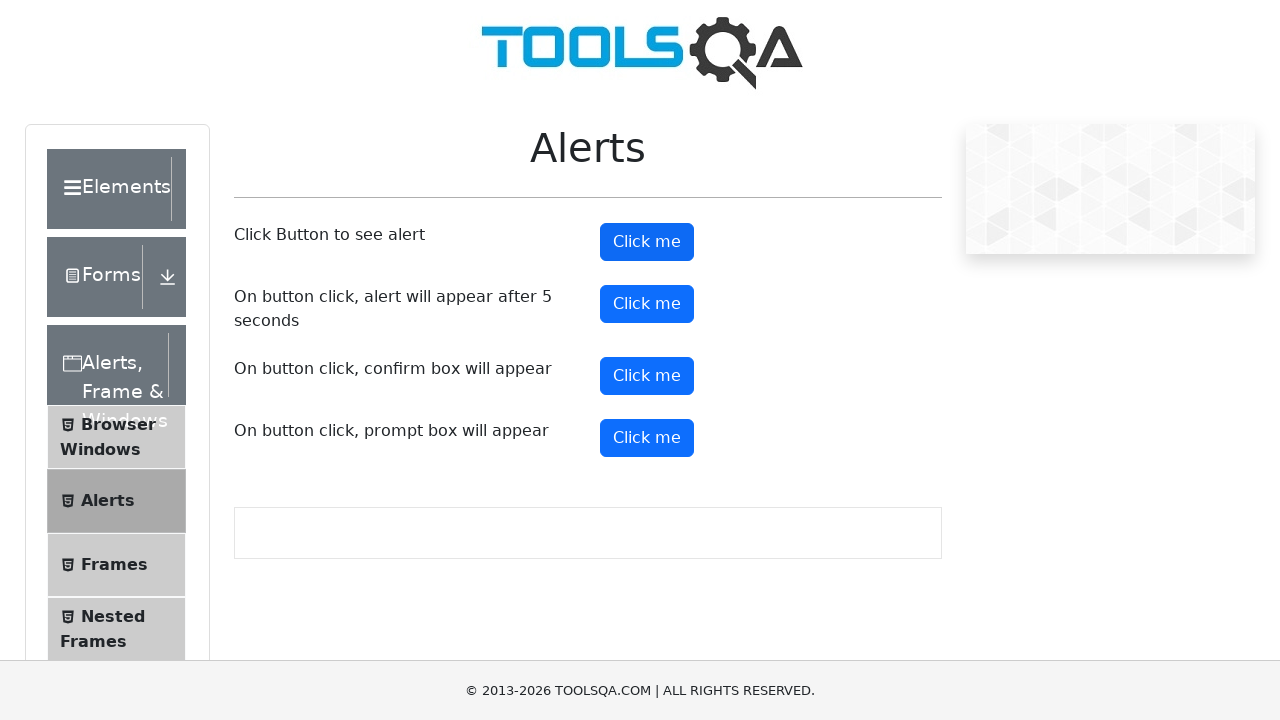

Set up dialog handler to accept alerts
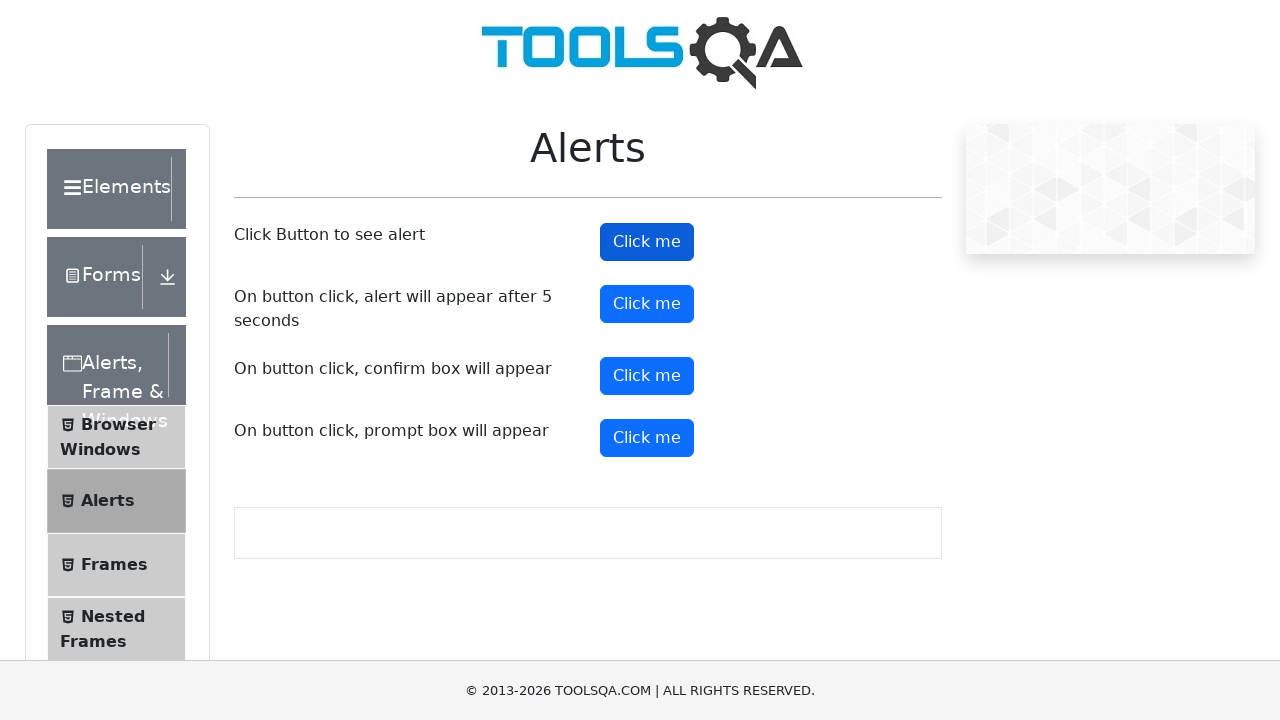

Waited 500ms for alert to be processed
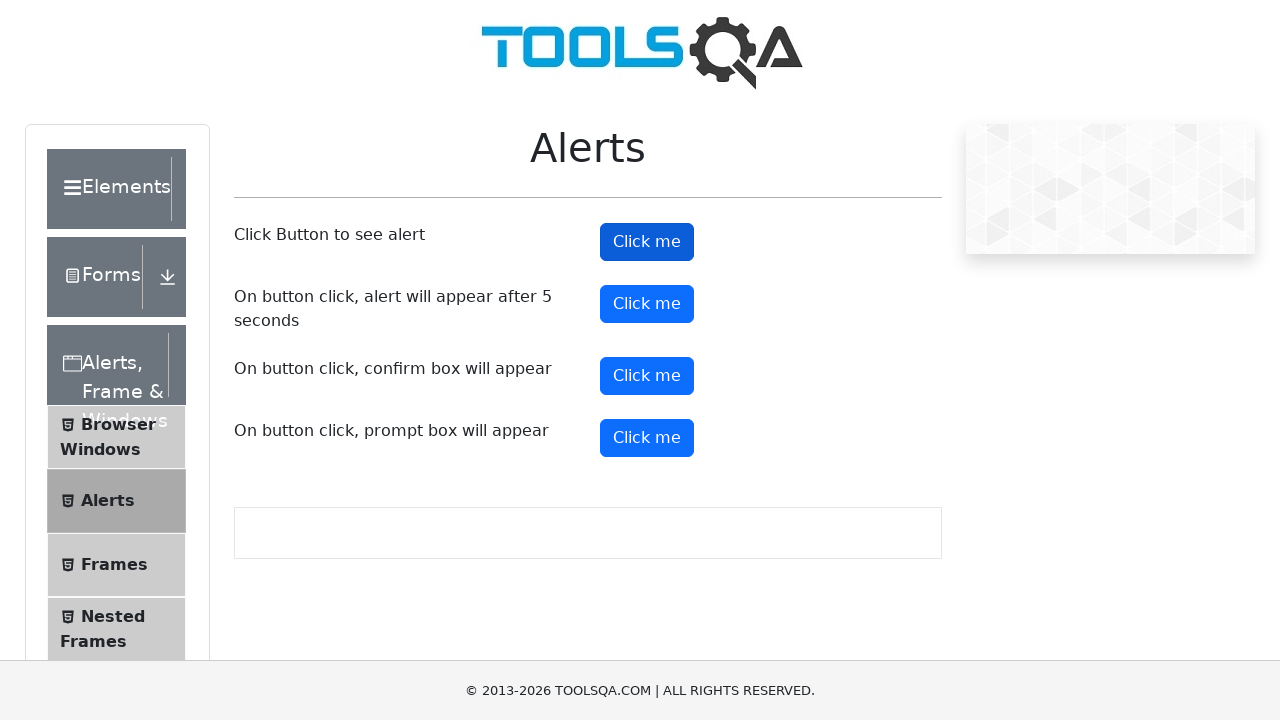

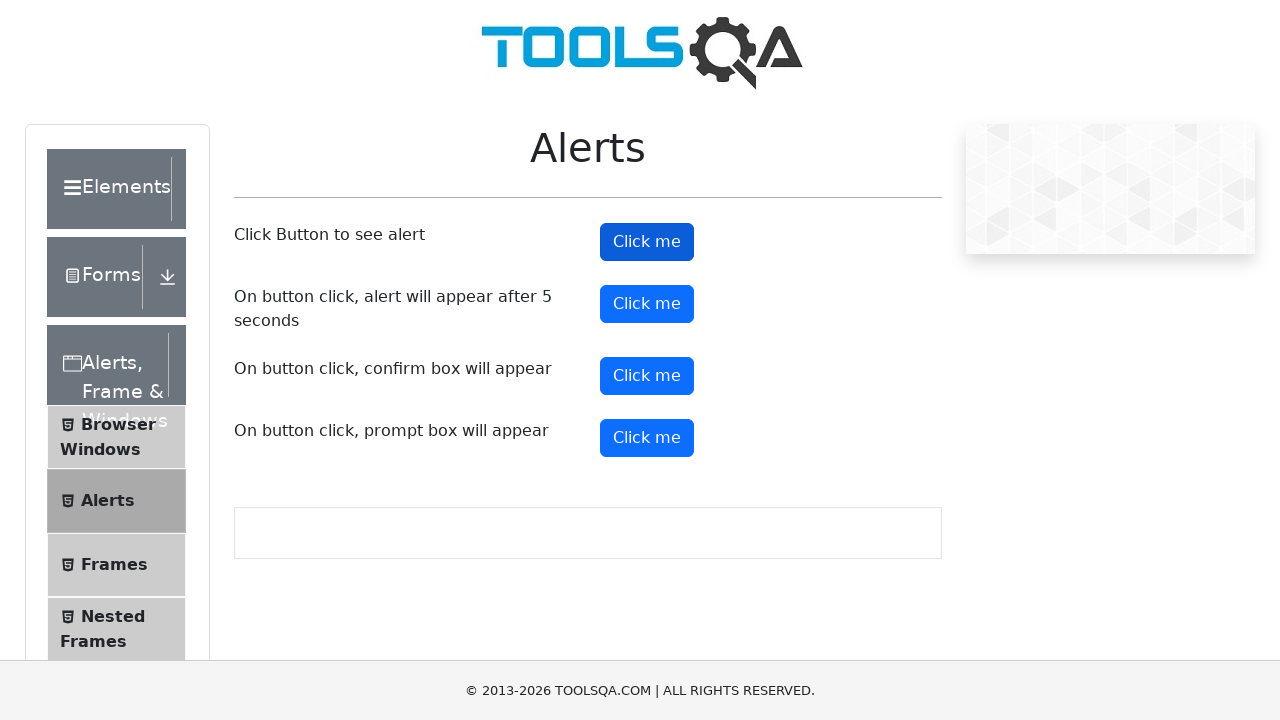